Tests finding elements by link text and partial link text on the Hepsiburada e-commerce website, locating navigation links like "Siparişlerim" (My Orders) and "Süper Fiyat" (Super Price).

Starting URL: https://www.hepsiburada.com/

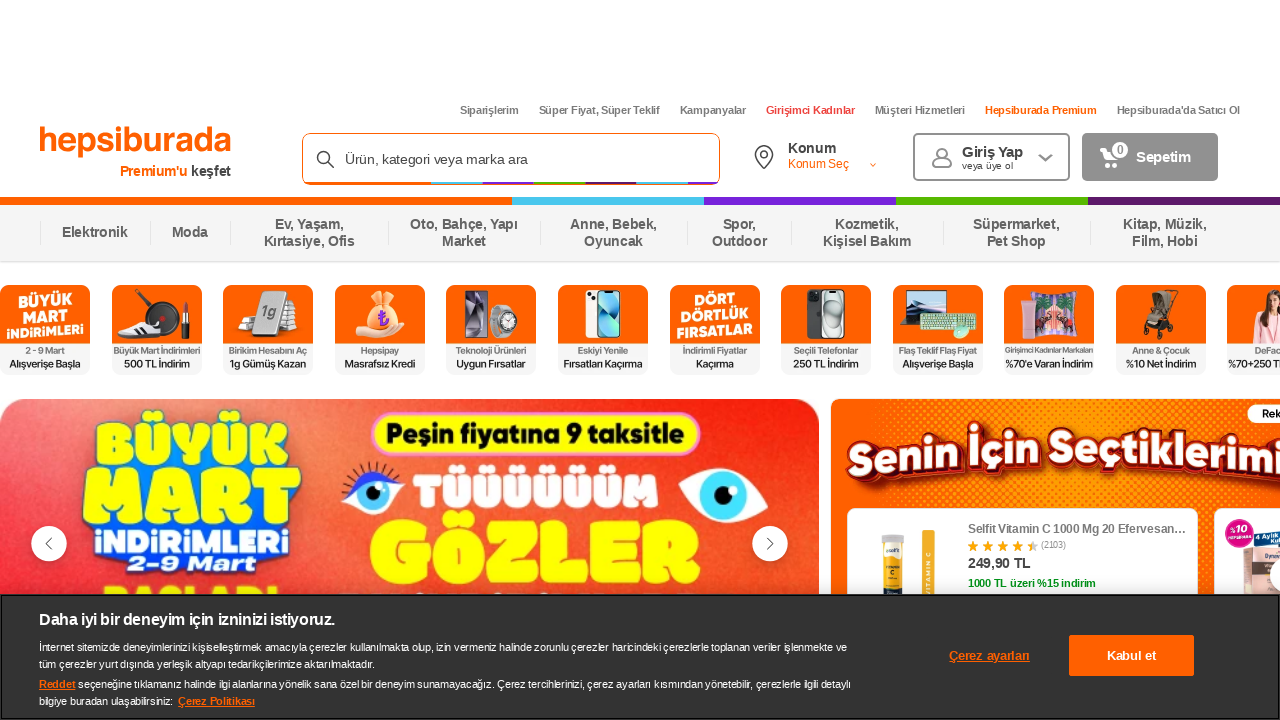

Located 'Siparişlerim' (My Orders) link by exact text
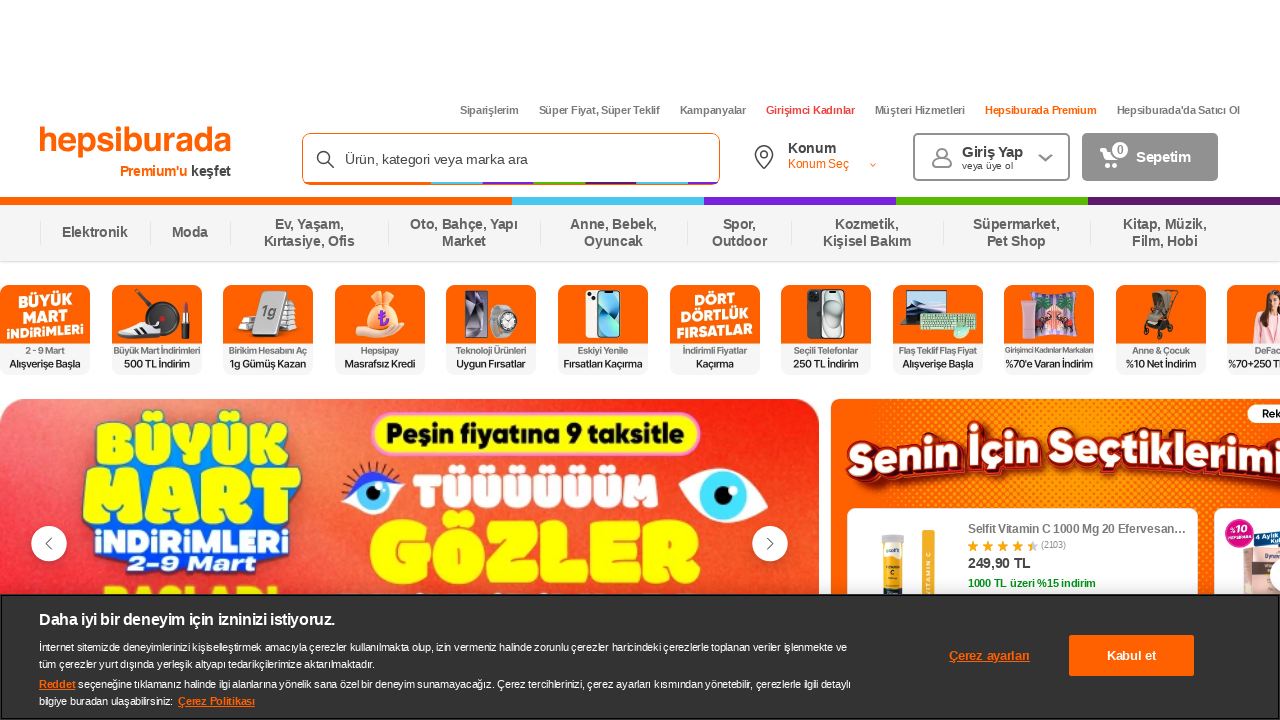

'Siparişlerim' link is now visible
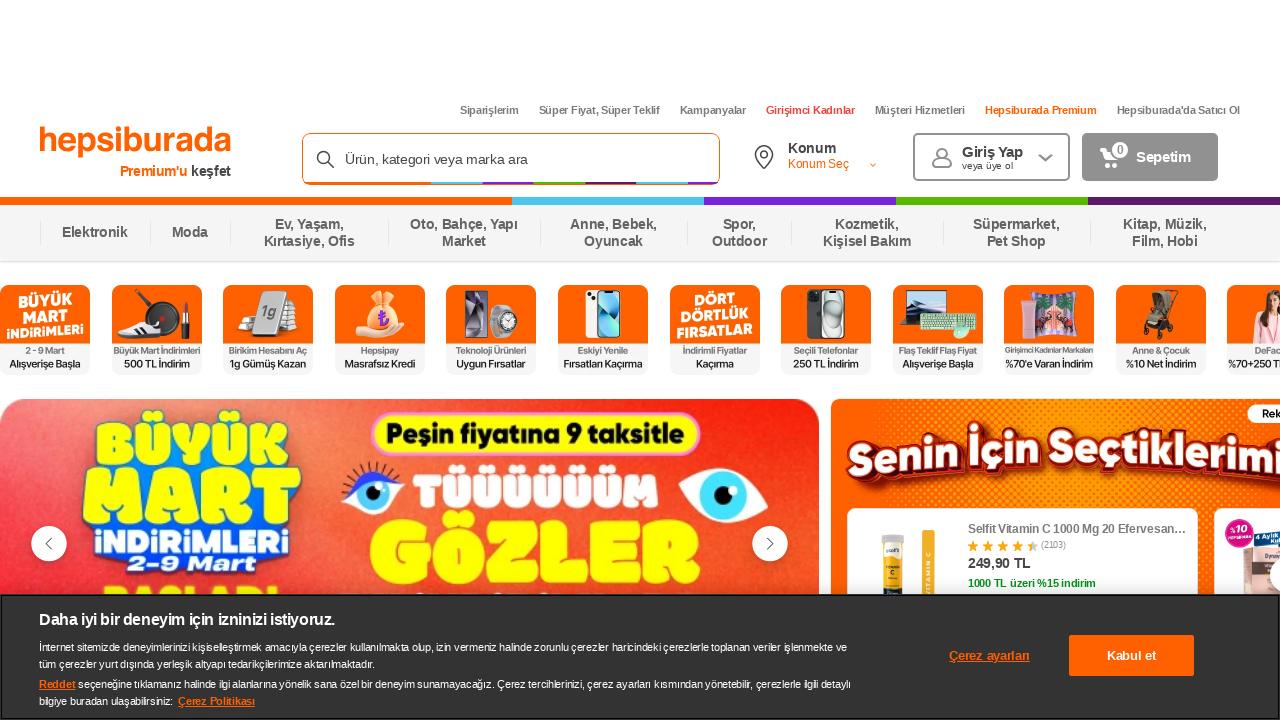

Located 'Süper Fiyat' (Super Price) link by partial text
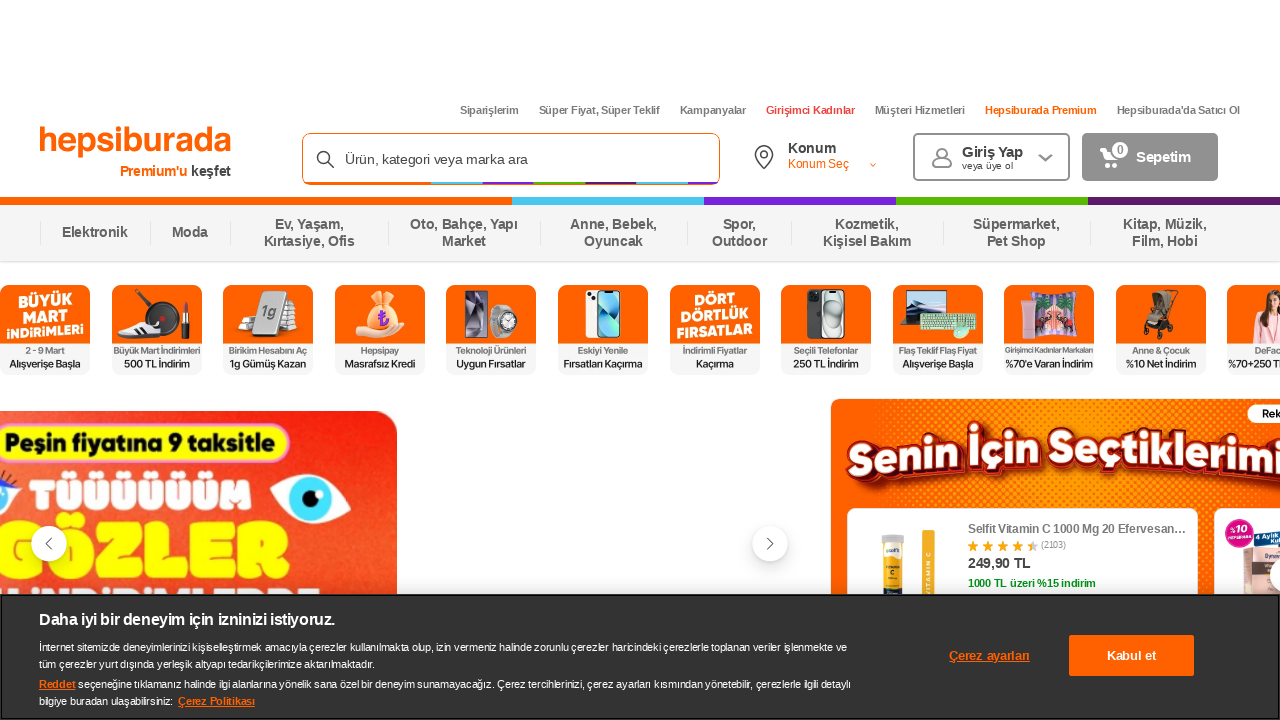

'Süper Fiyat' link is now visible
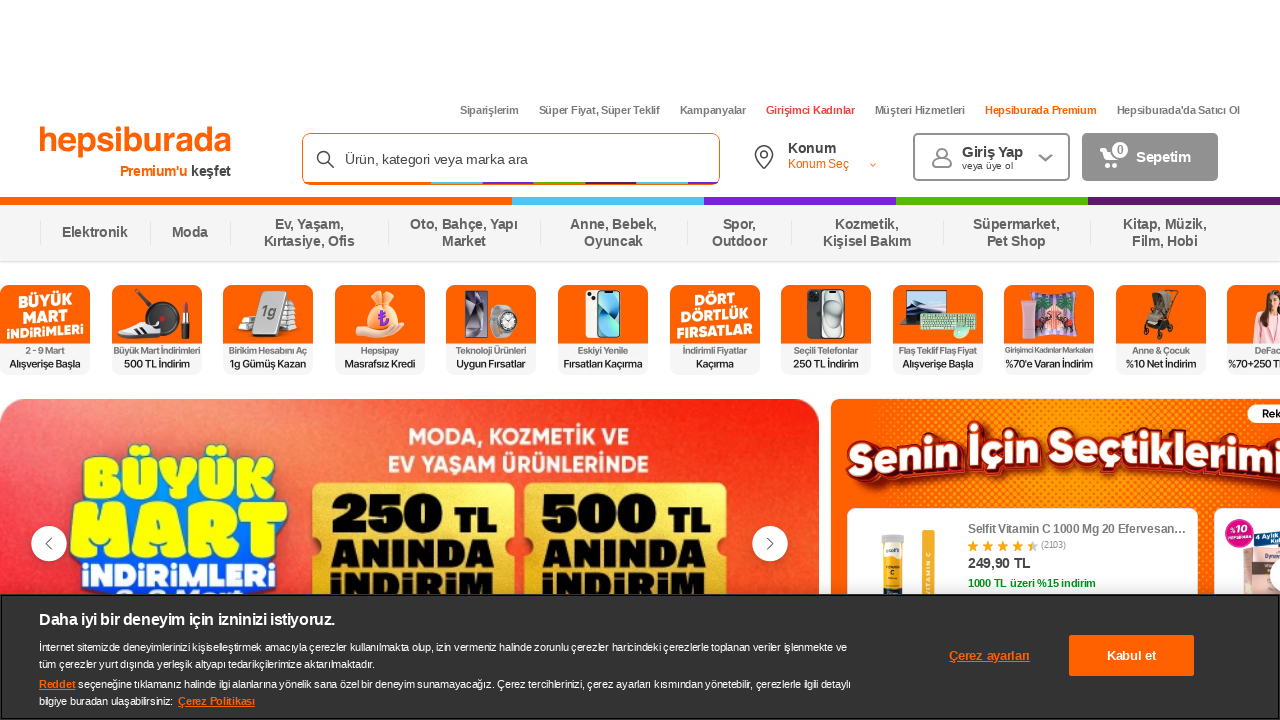

Waited 3 seconds to observe the page
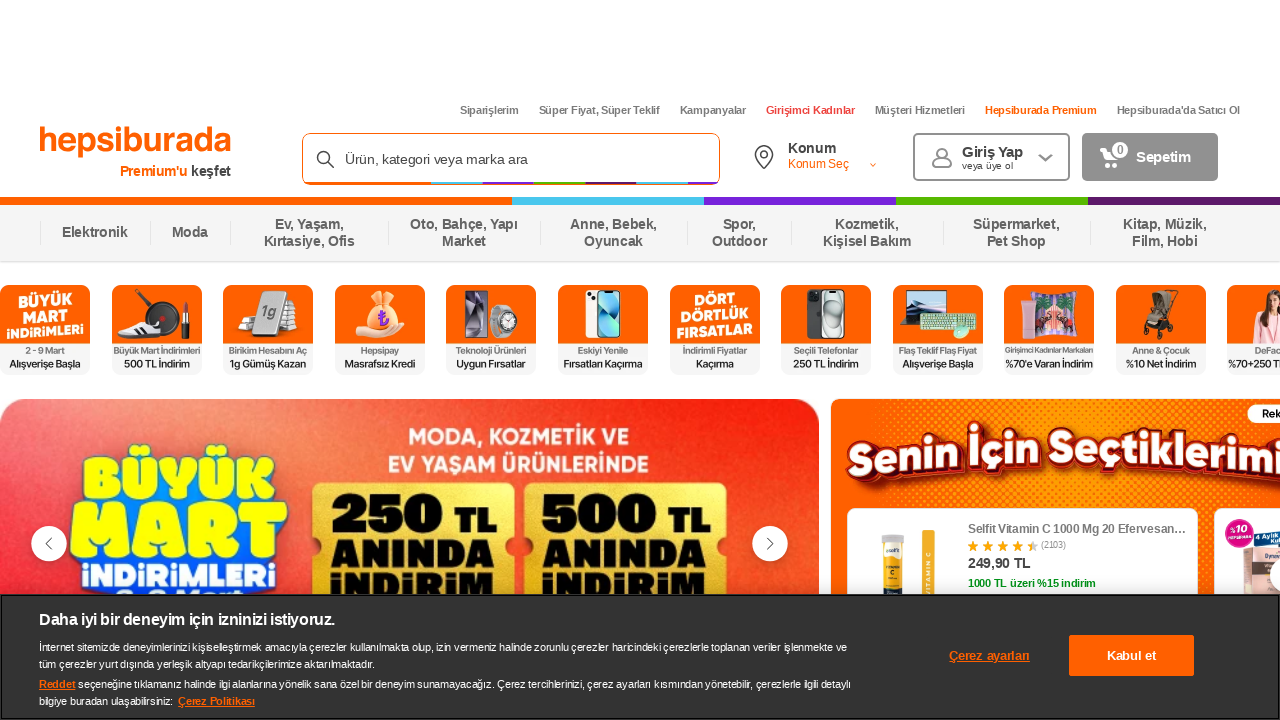

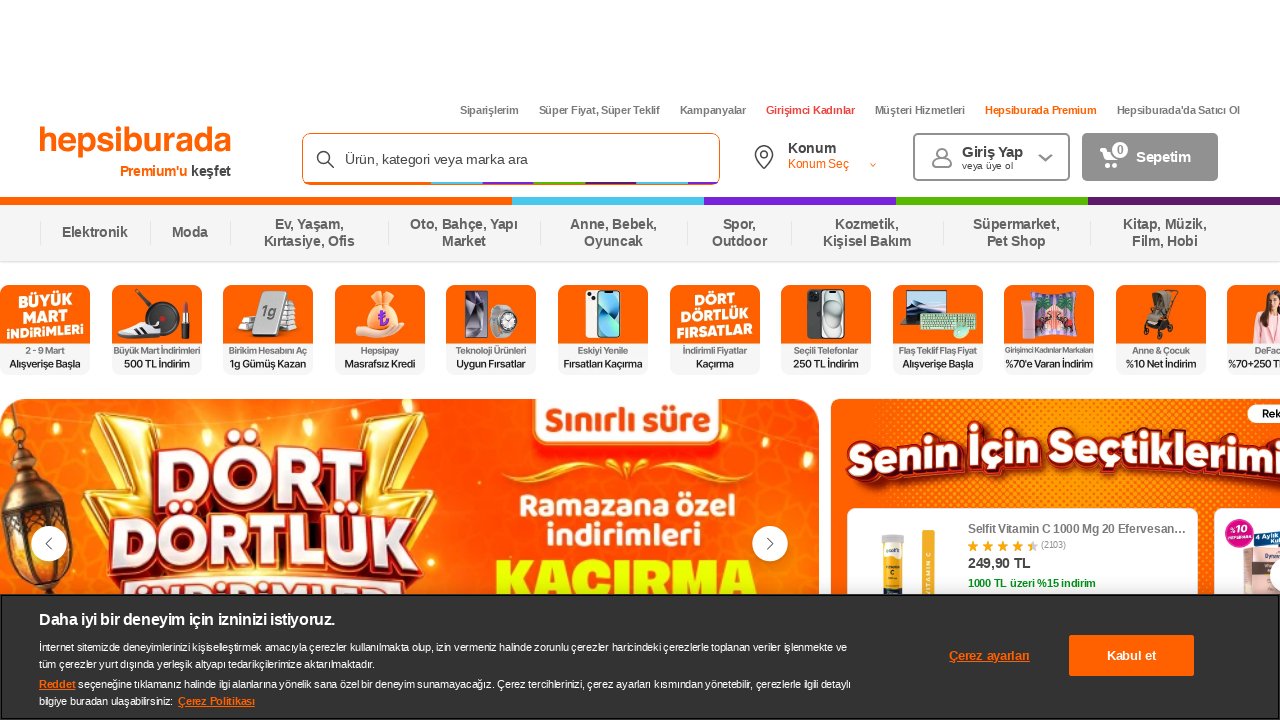